Tests dynamic element addition functionality by clicking the "Add Element" button multiple times and verifying the created delete buttons

Starting URL: http://the-internet.herokuapp.com/add_remove_elements/

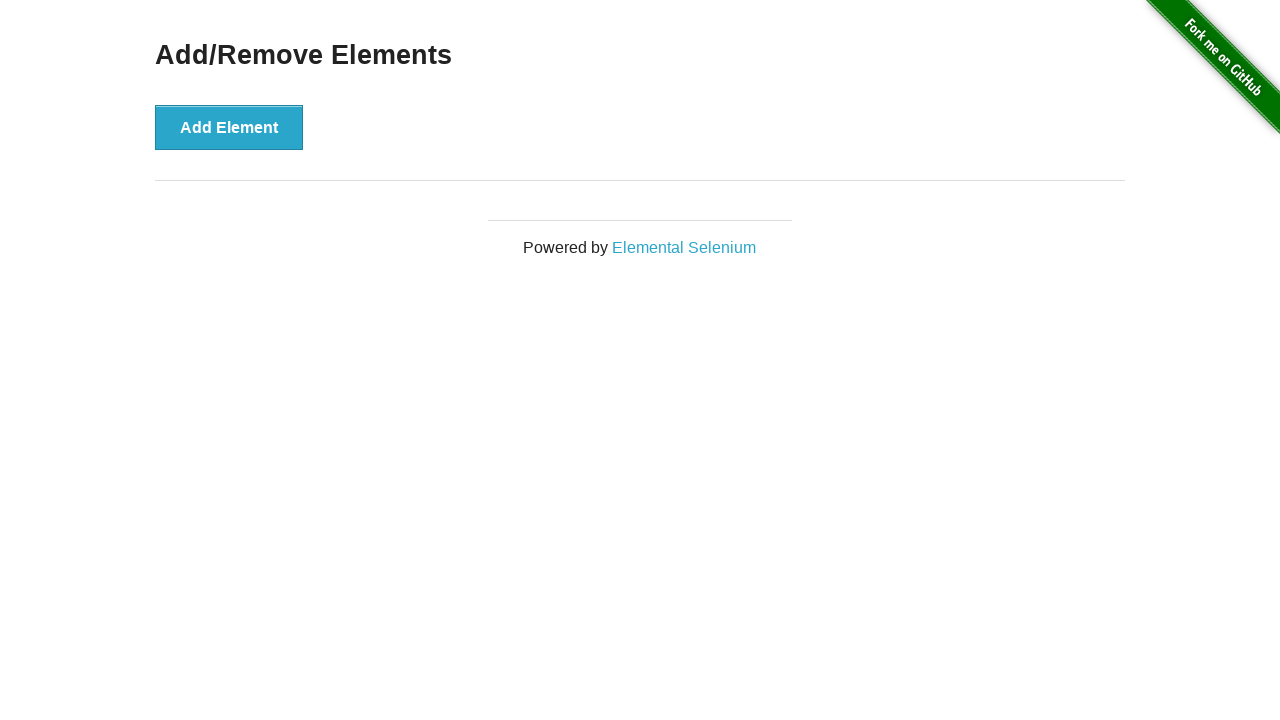

Clicked 'Add Element' button to create a new element at (229, 127) on button[onclick="addElement()"]
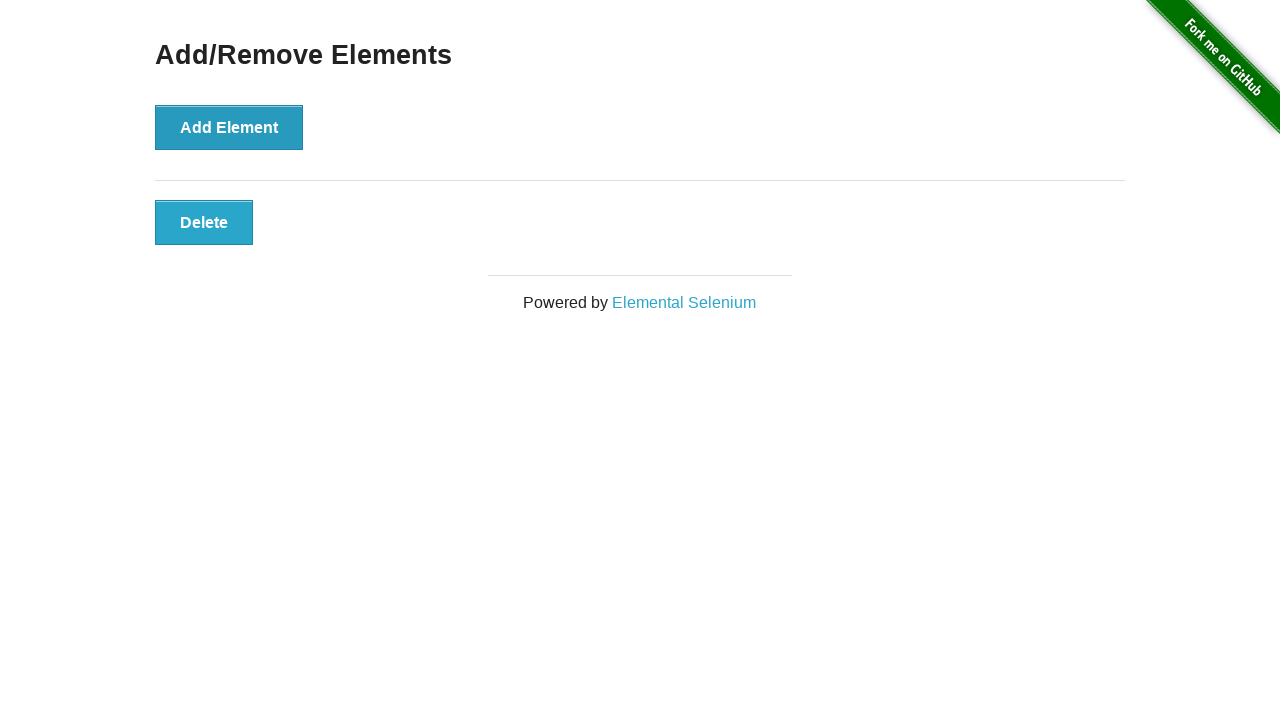

Clicked 'Add Element' button to create a new element at (229, 127) on button[onclick="addElement()"]
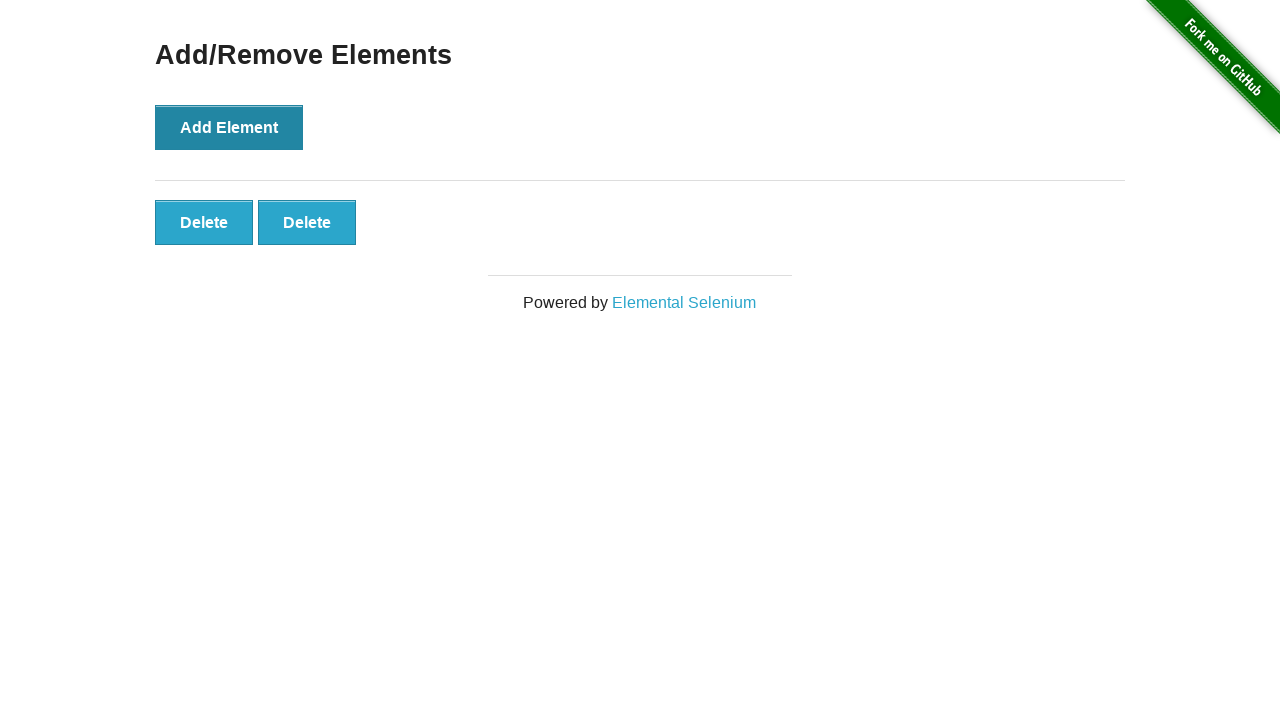

Clicked 'Add Element' button to create a new element at (229, 127) on button[onclick="addElement()"]
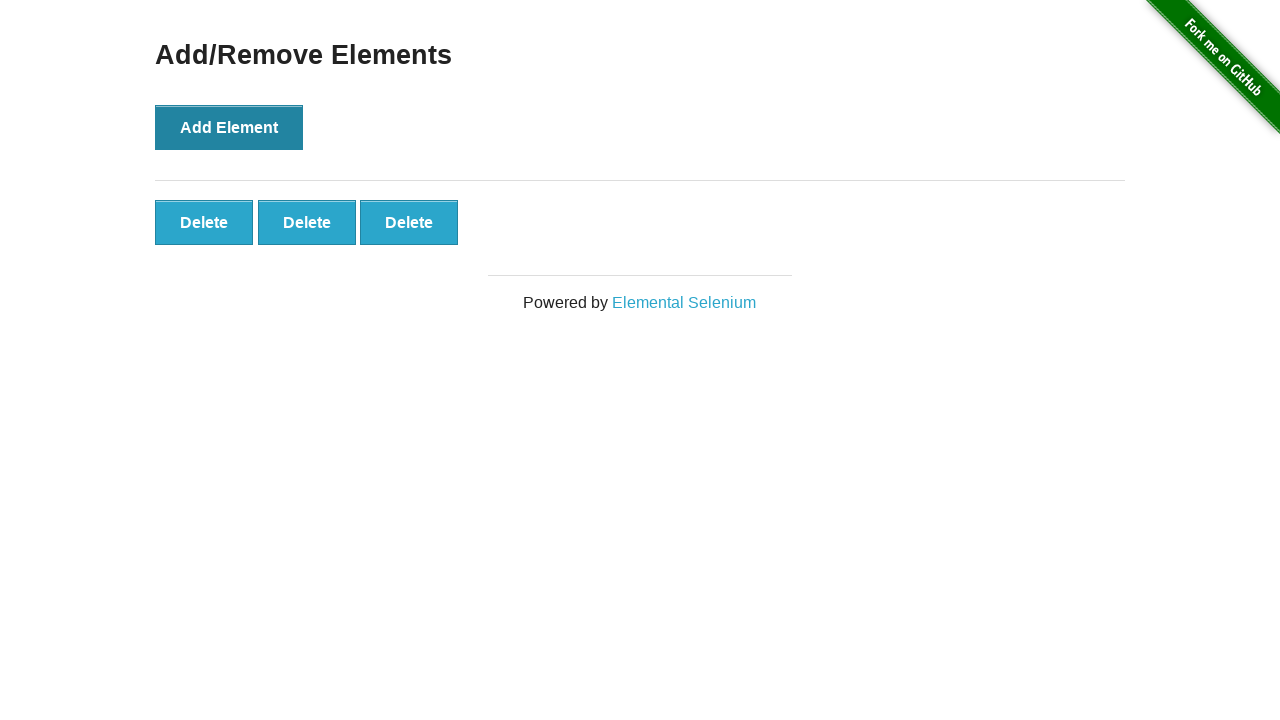

Clicked 'Add Element' button to create a new element at (229, 127) on button[onclick="addElement()"]
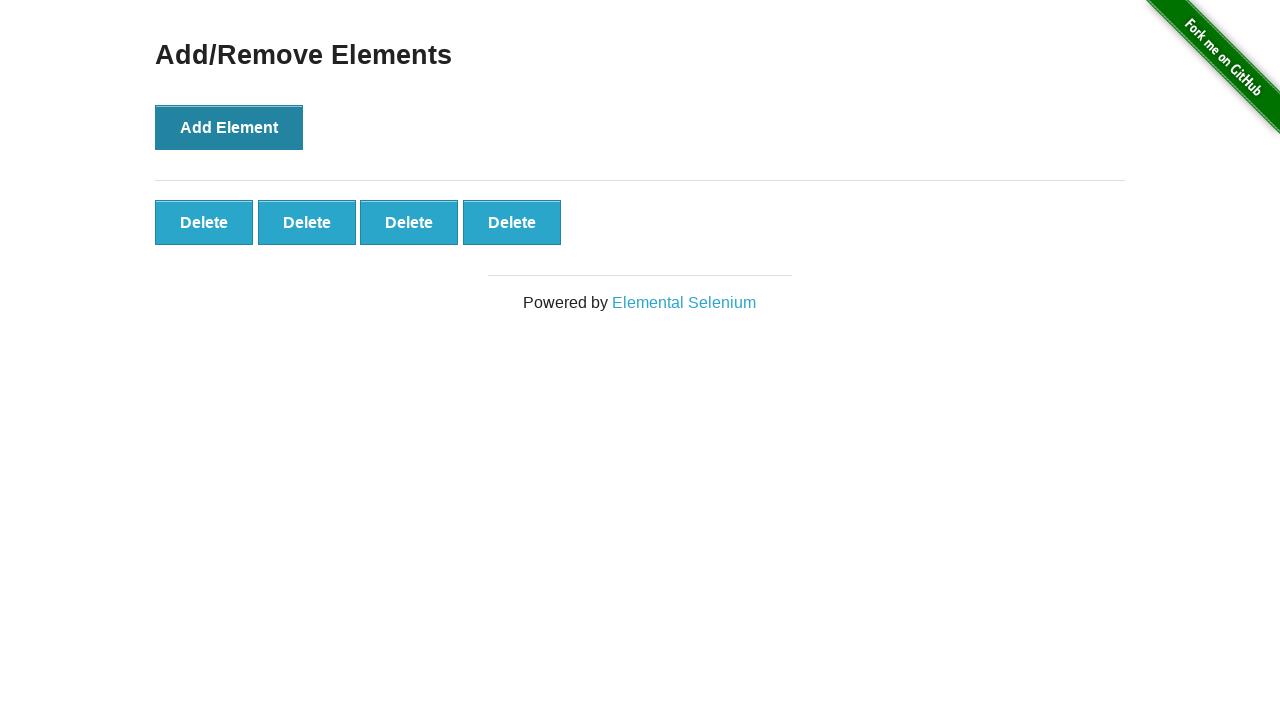

Clicked 'Add Element' button to create a new element at (229, 127) on button[onclick="addElement()"]
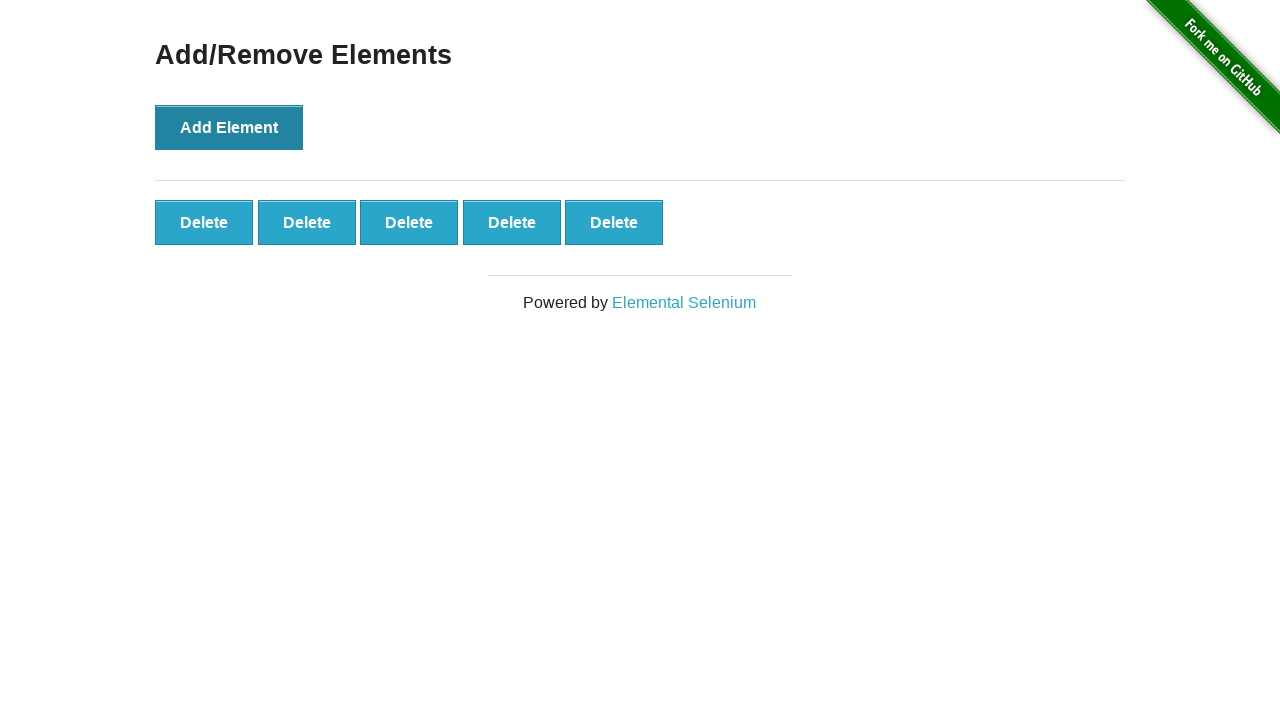

Waited for delete buttons to appear
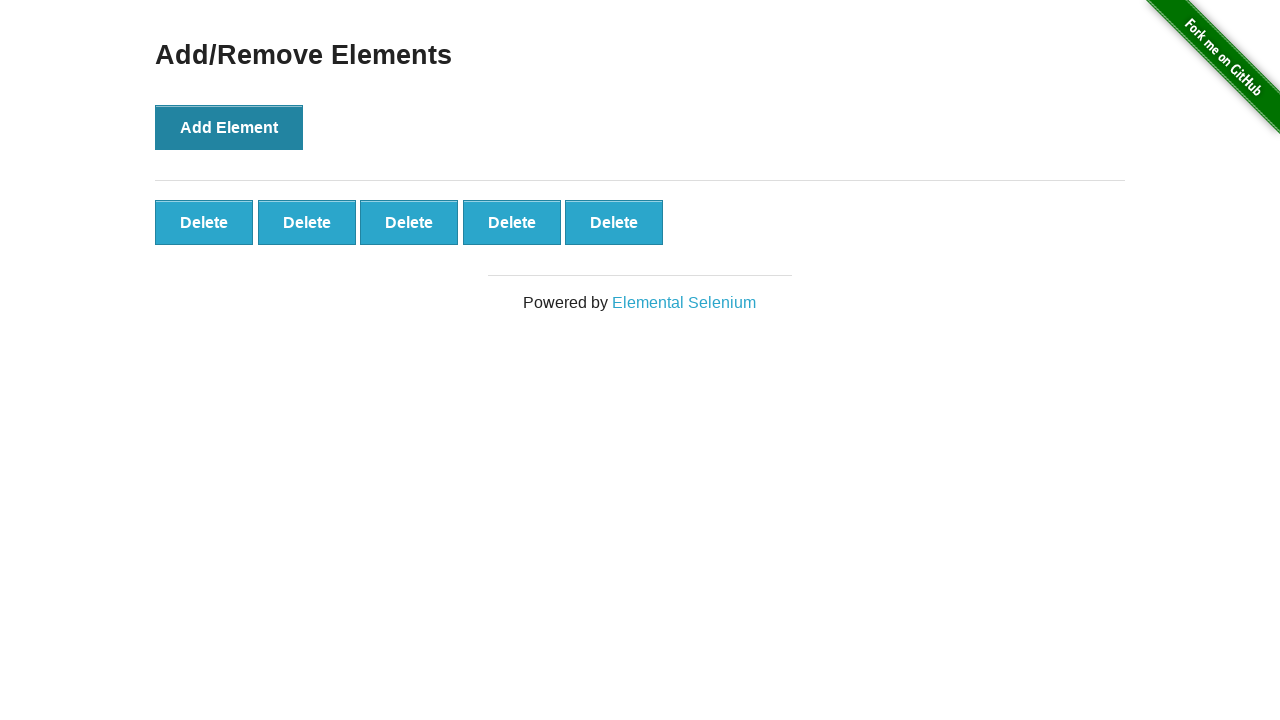

Retrieved all delete buttons - found 5 buttons
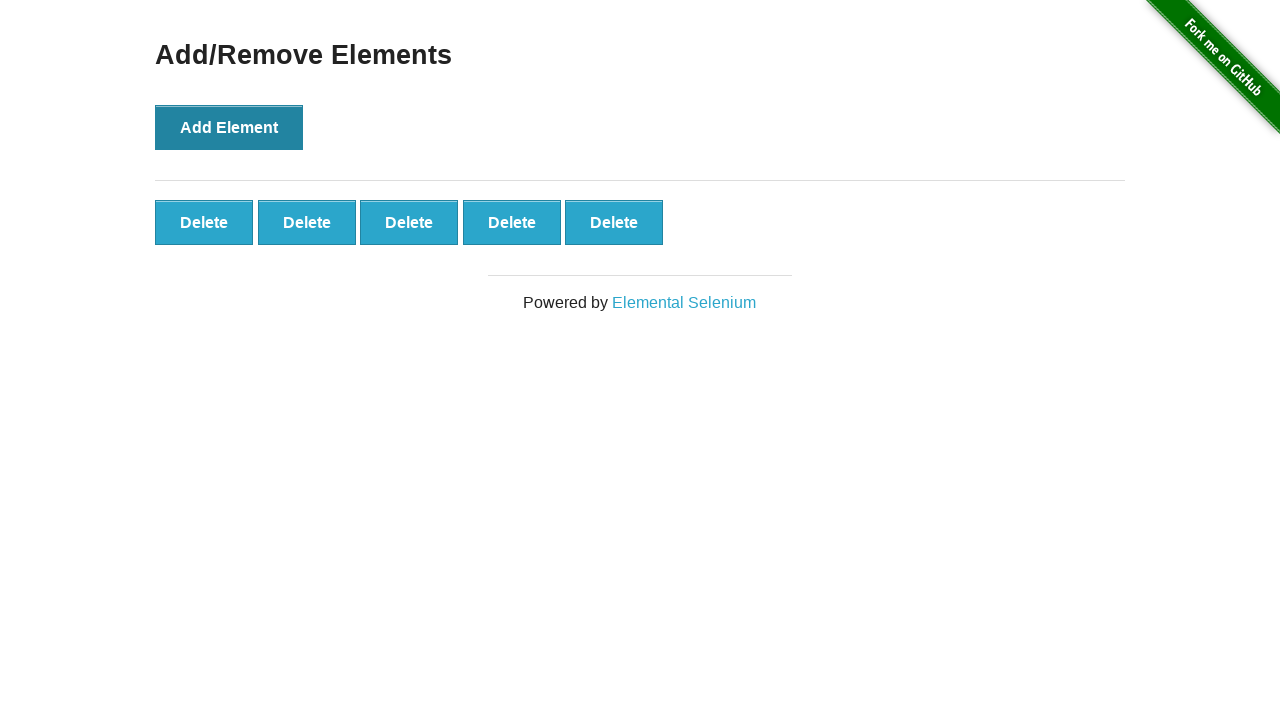

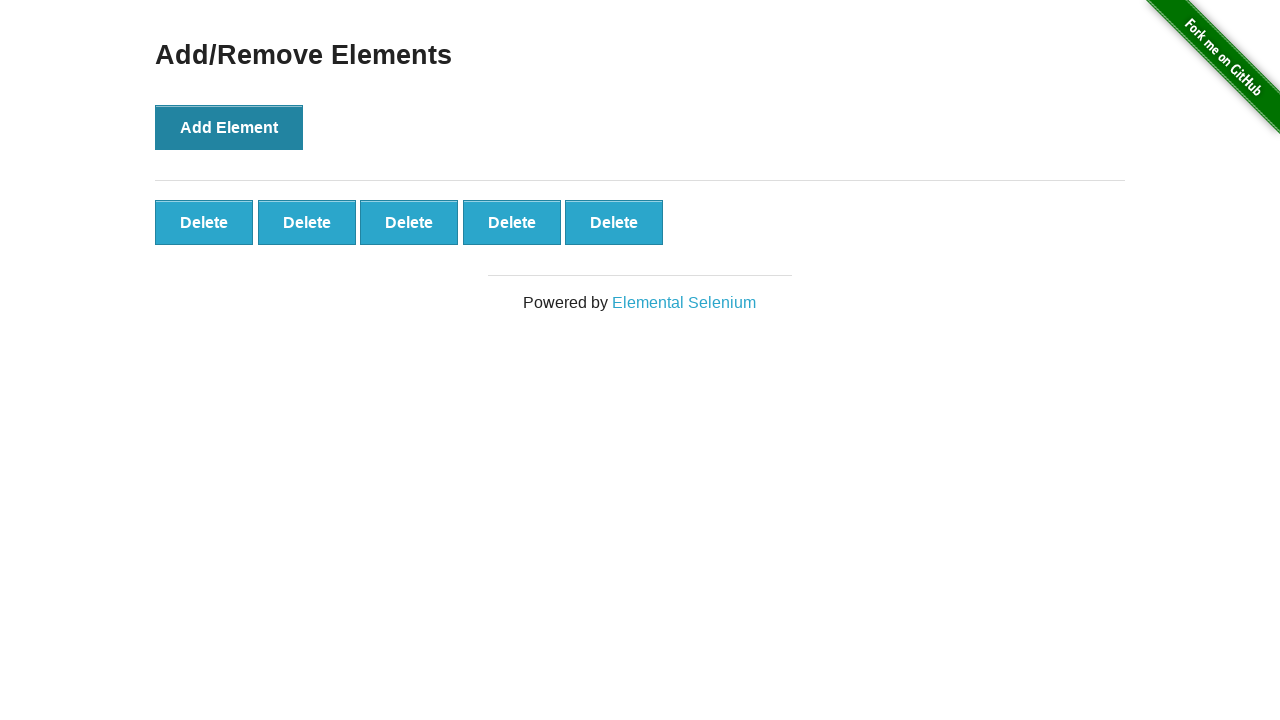